Navigates to W3Schools HTML tables tutorial page and verifies that the example customer table is present and contains rows.

Starting URL: https://www.w3schools.com/html/html_tables.asp

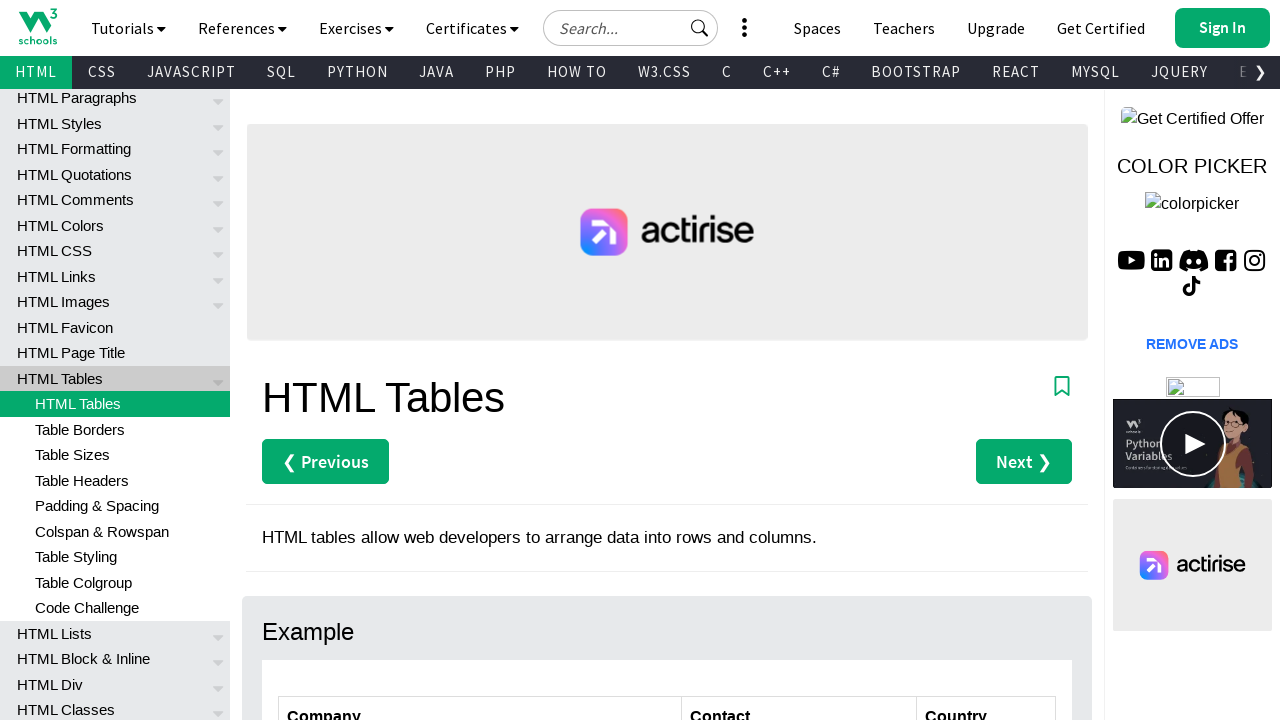

Navigated to W3Schools HTML tables tutorial page
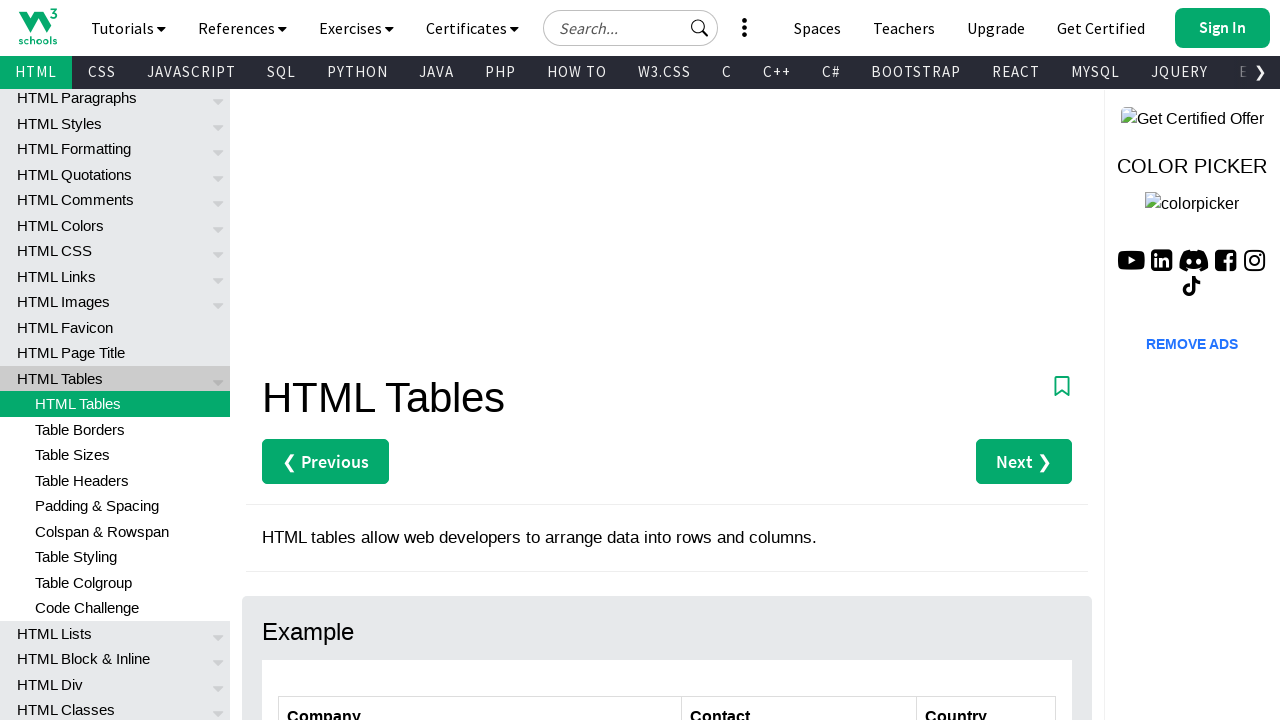

Customer table (#customers) is visible on the page
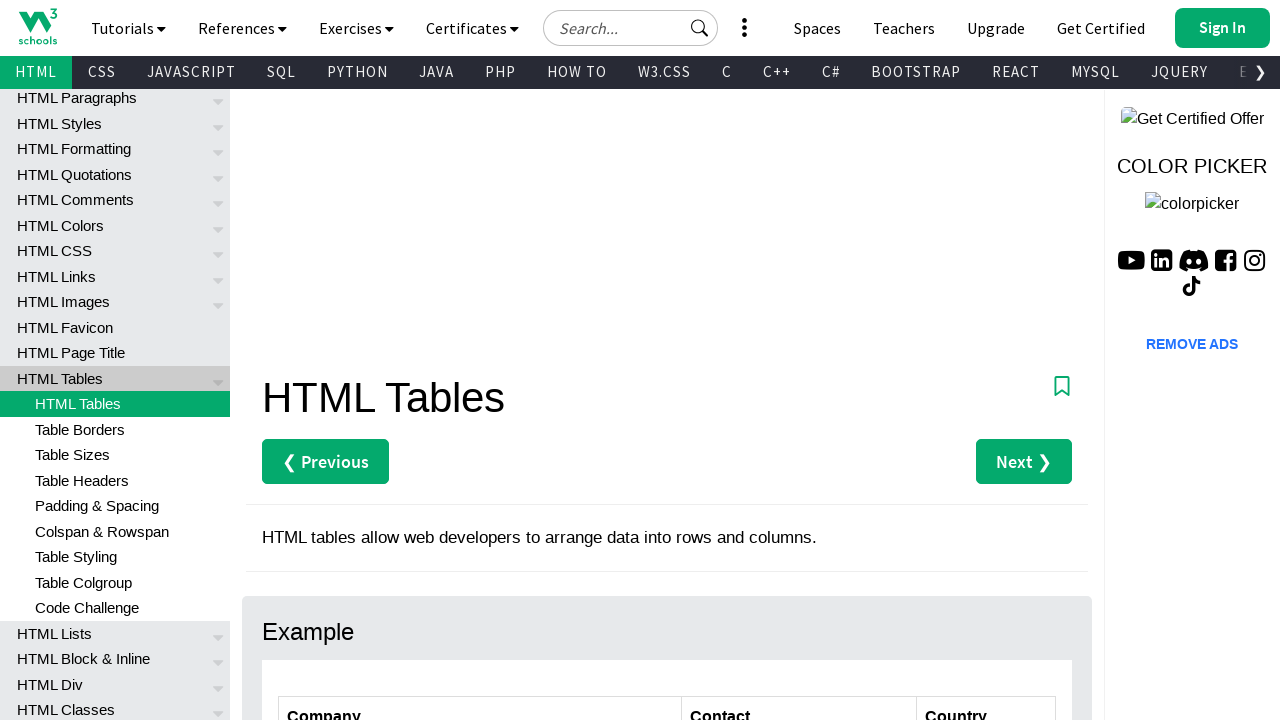

Located the customer table element
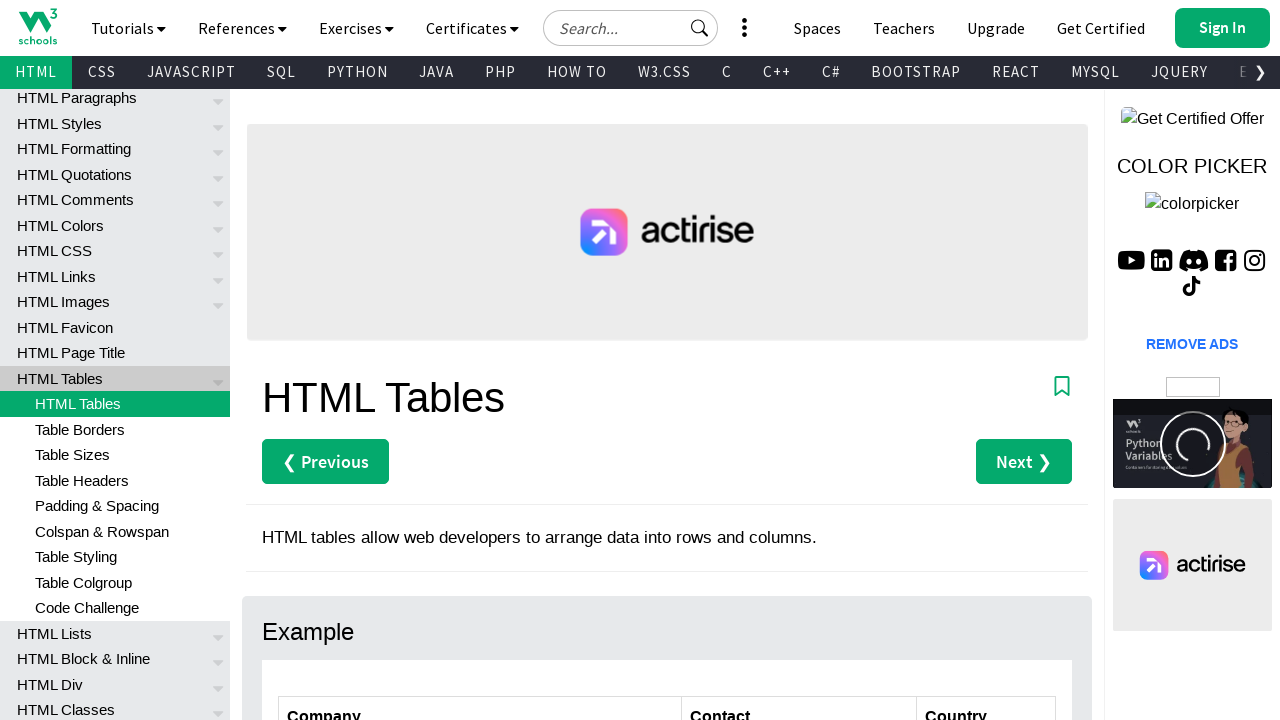

Located all table rows within the customer table
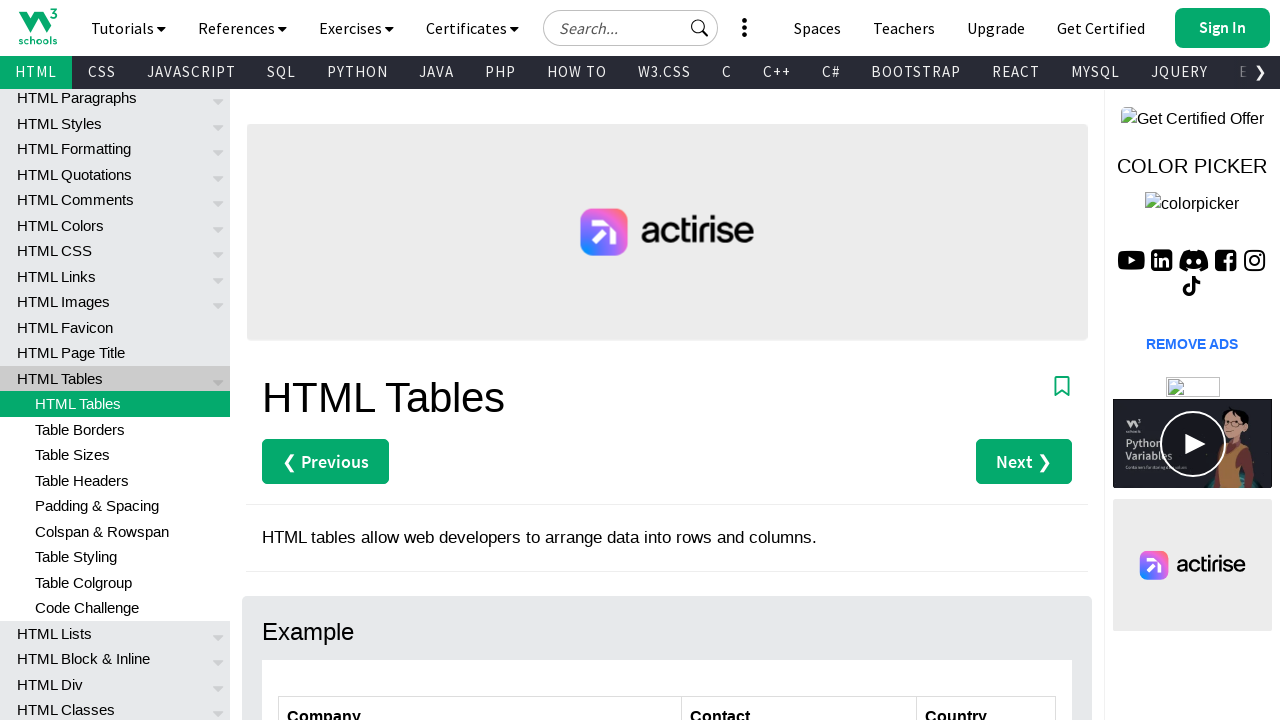

Verified that table rows exist (at least the header row is present)
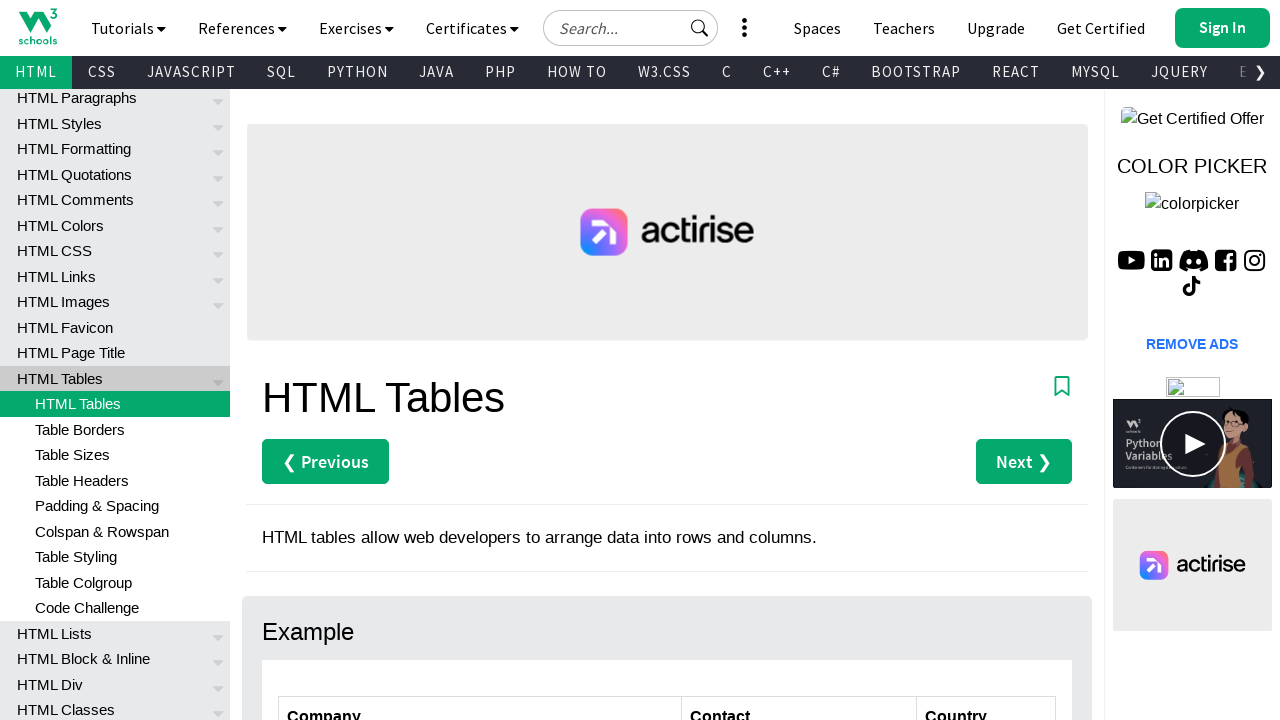

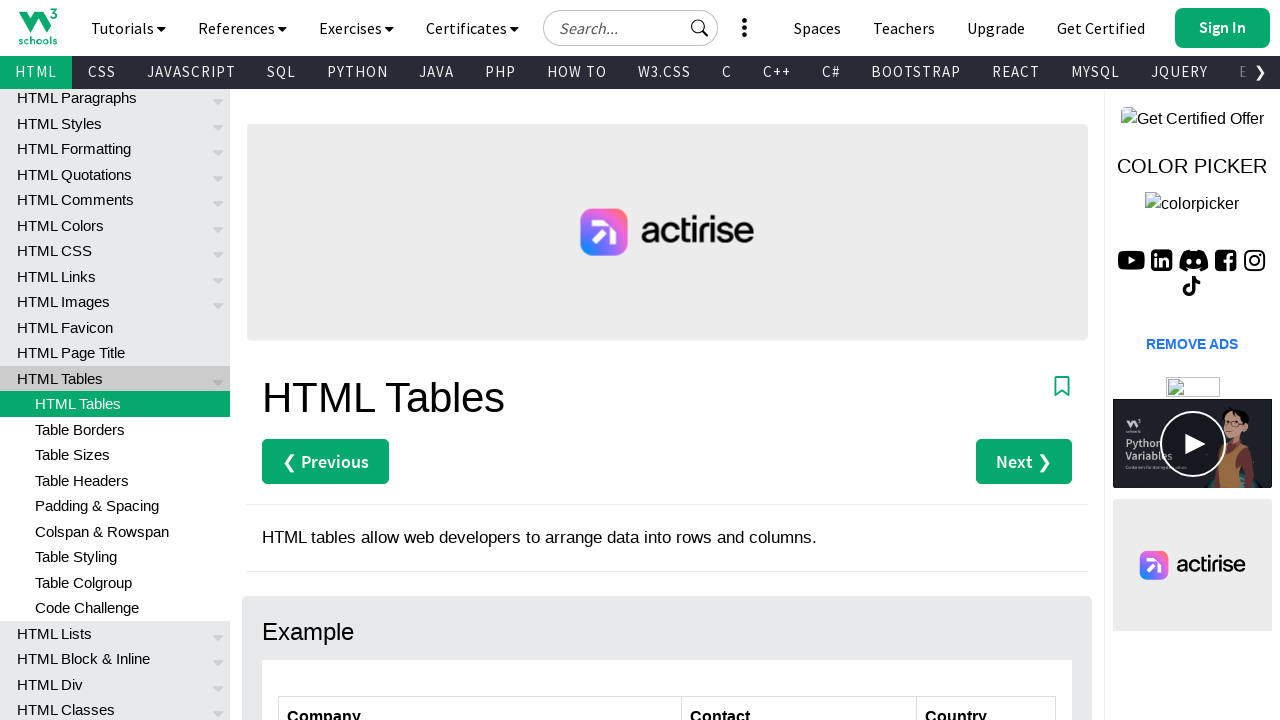